Navigates to a practice page and verifies that discount checkbox options are displayed by waiting for the checkbox labels to be present.

Starting URL: https://rahulshettyacademy.com/dropdownsPractise/

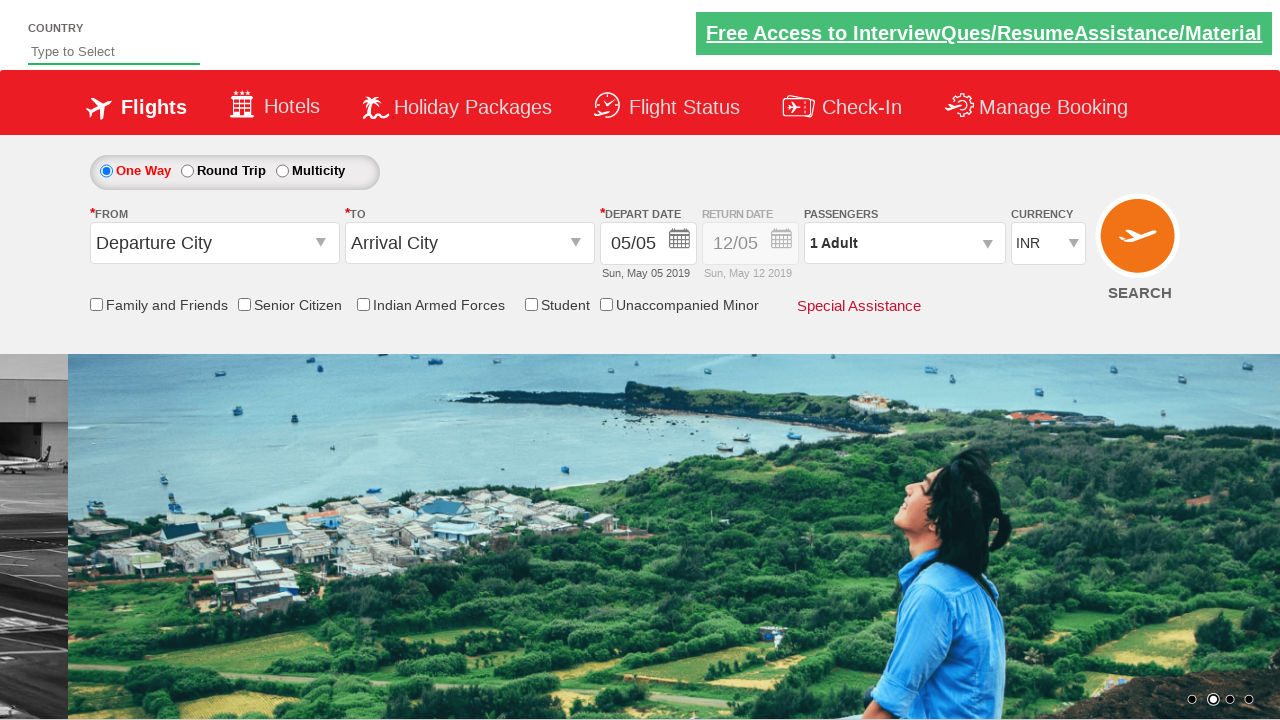

Waited for discount checkbox labels to load
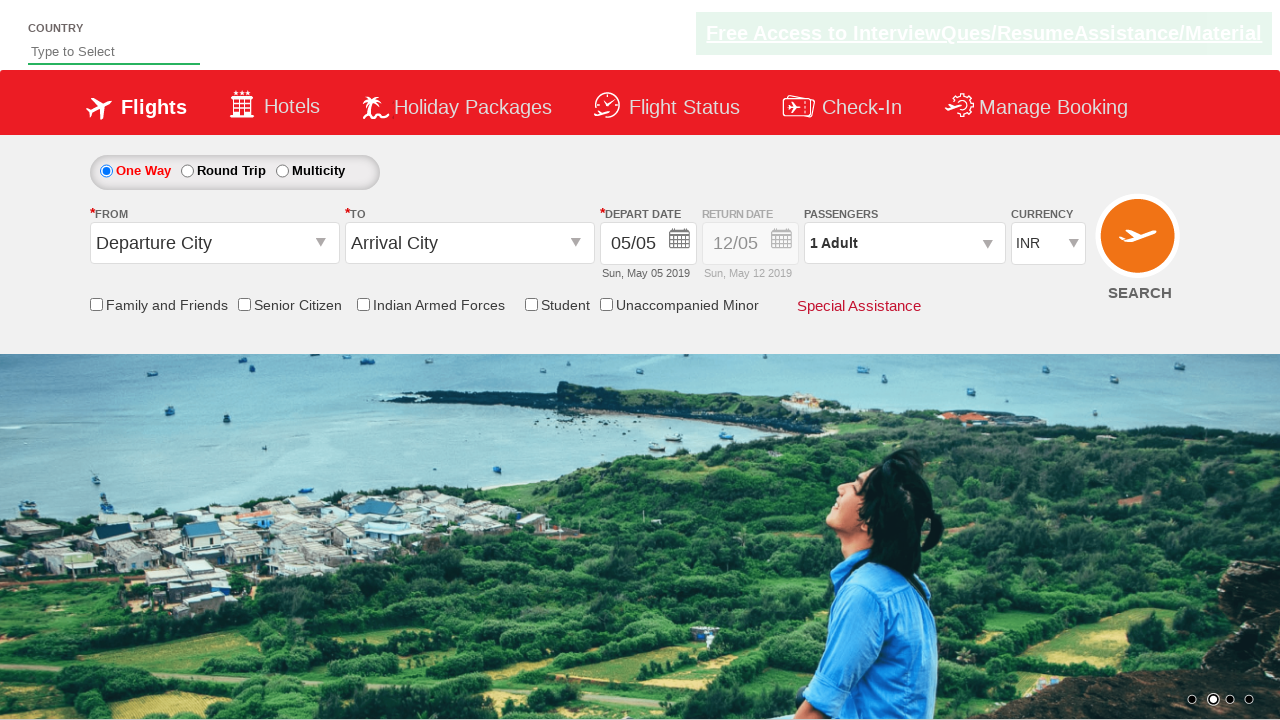

Located discount checkbox labels
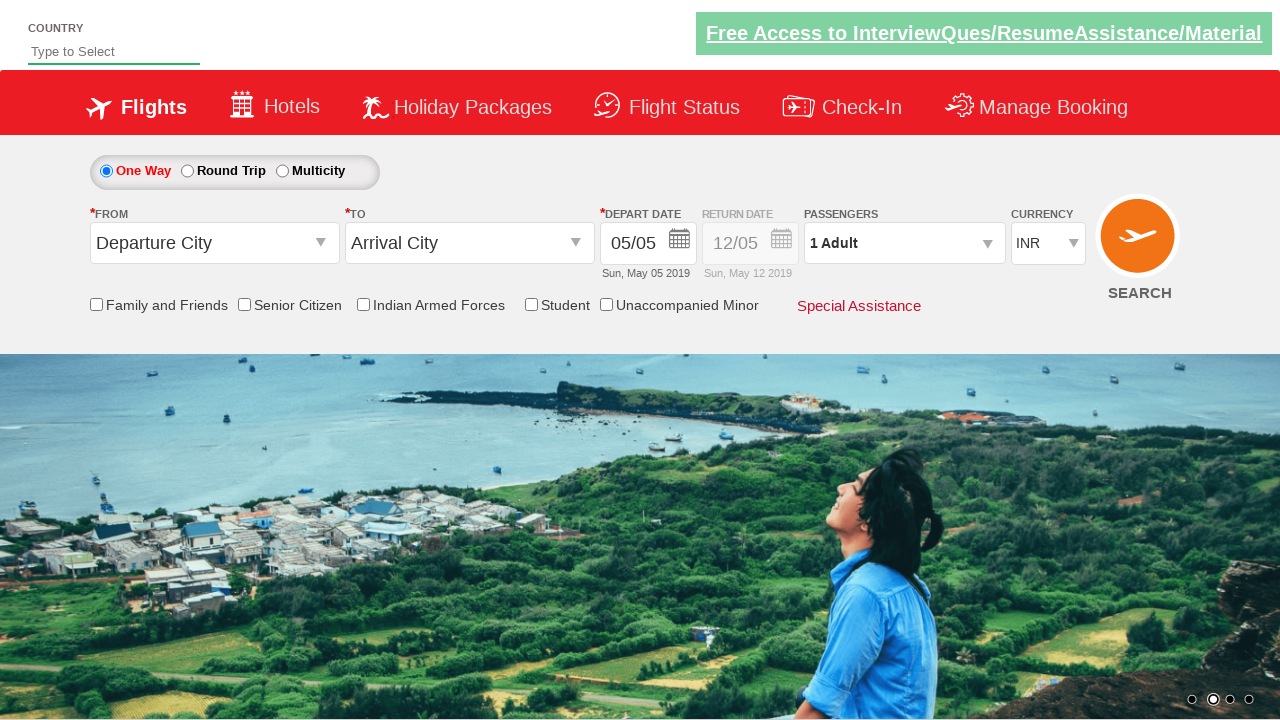

Verified that discount checkbox labels are present
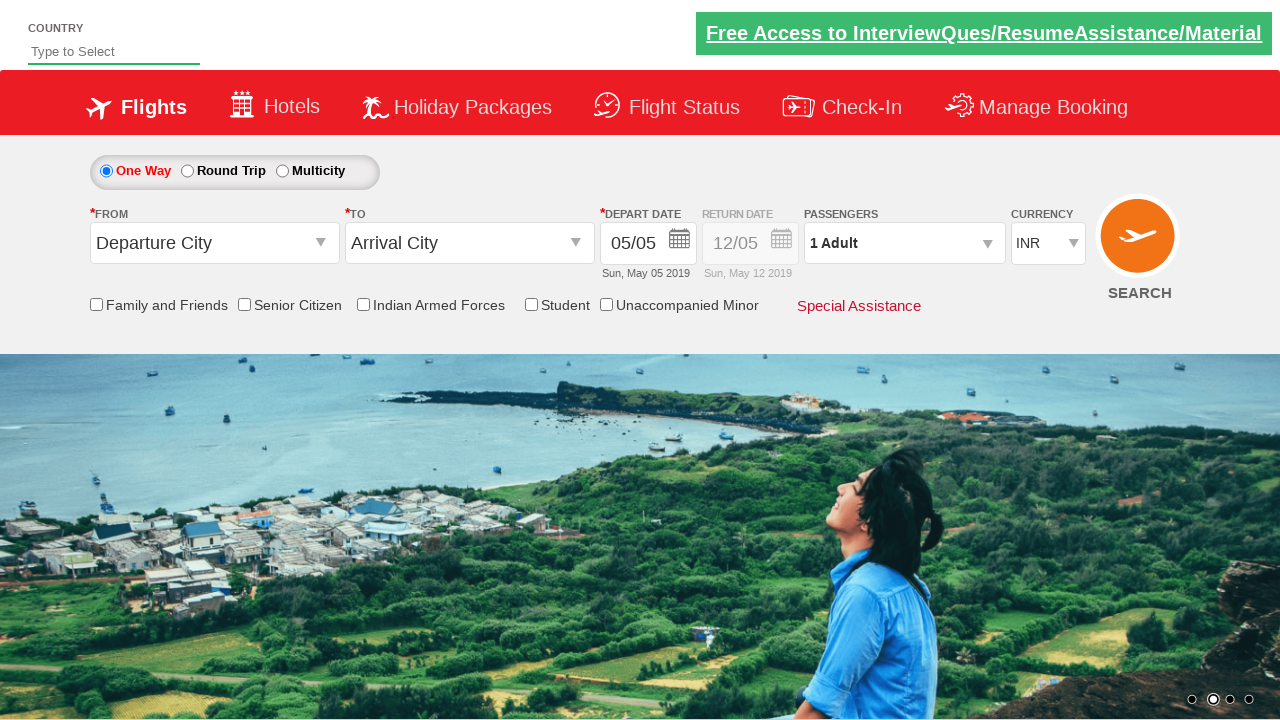

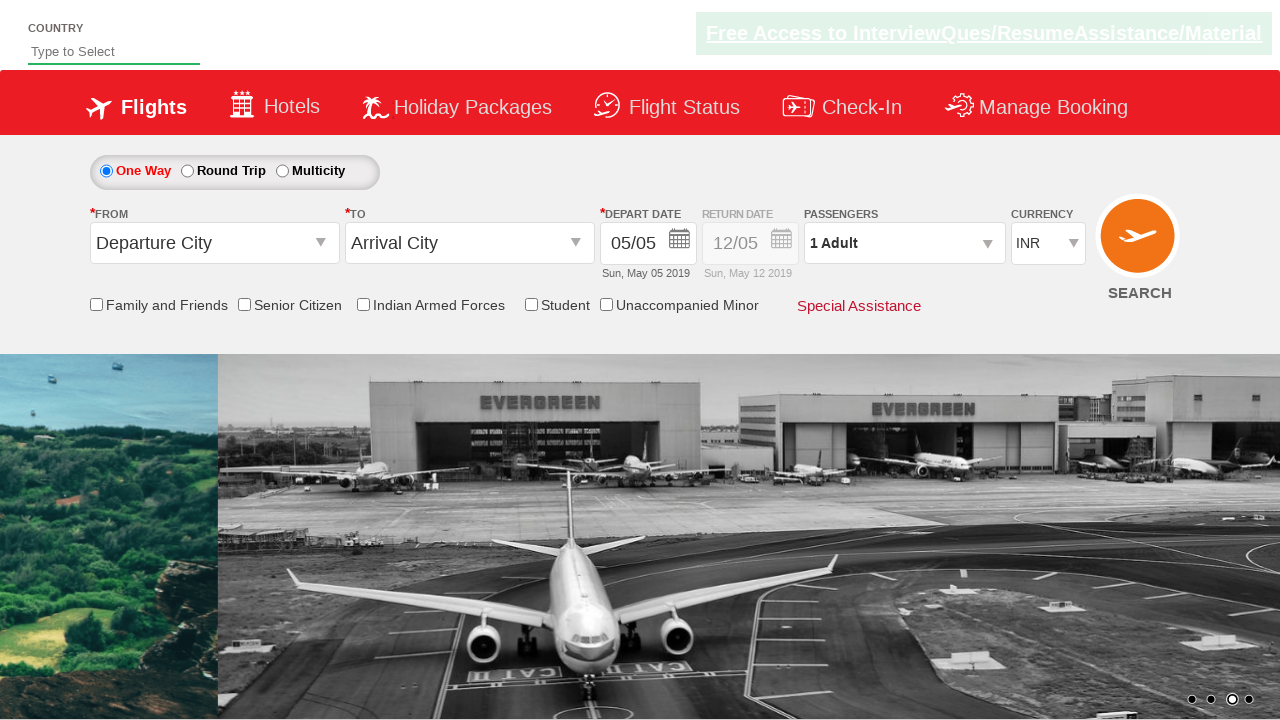